Tests user registration functionality on ParaBank by filling out the registration form with generated user data and verifying successful account creation.

Starting URL: https://parabank.parasoft.com/parabank/index.htm

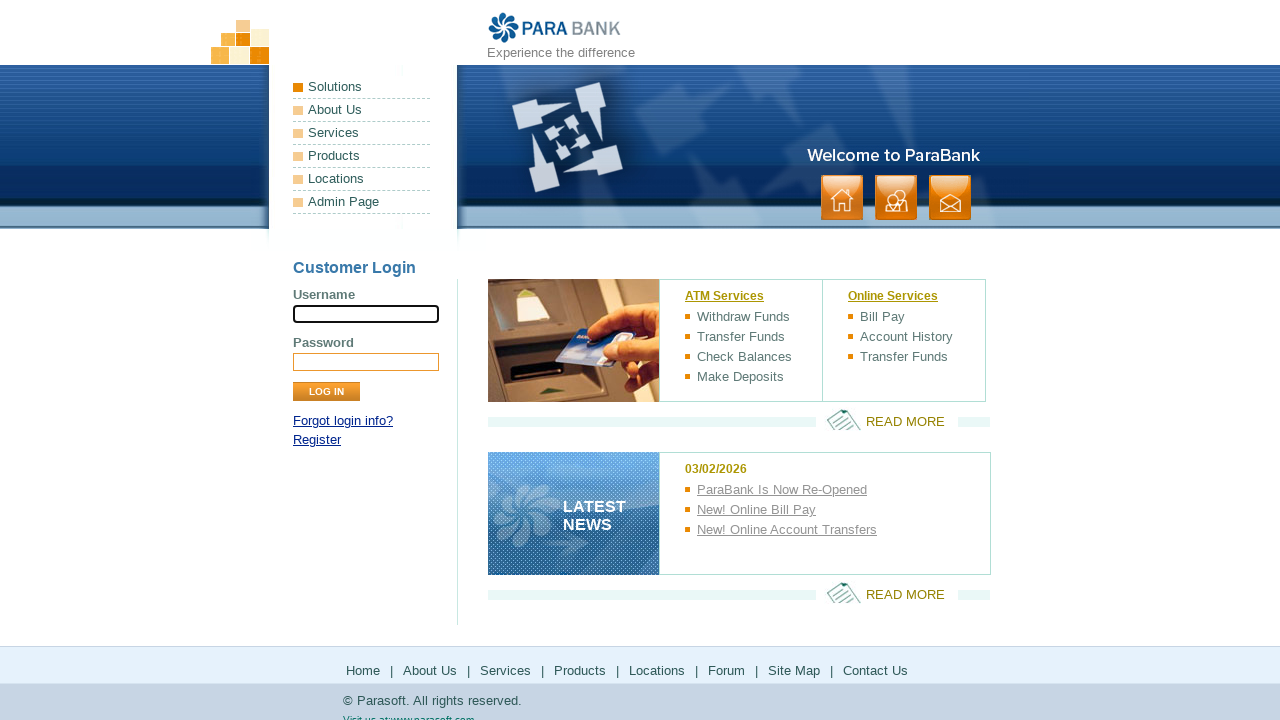

Home page loaded with networkidle state
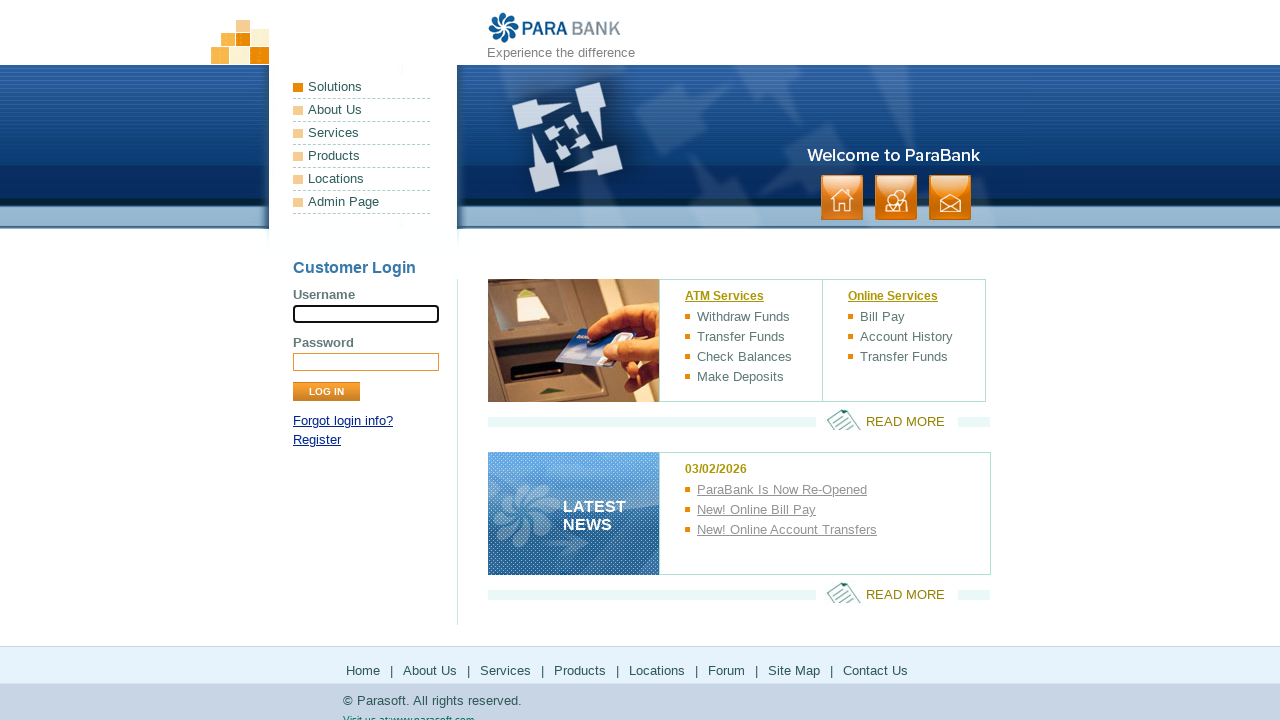

Navigated to registration page
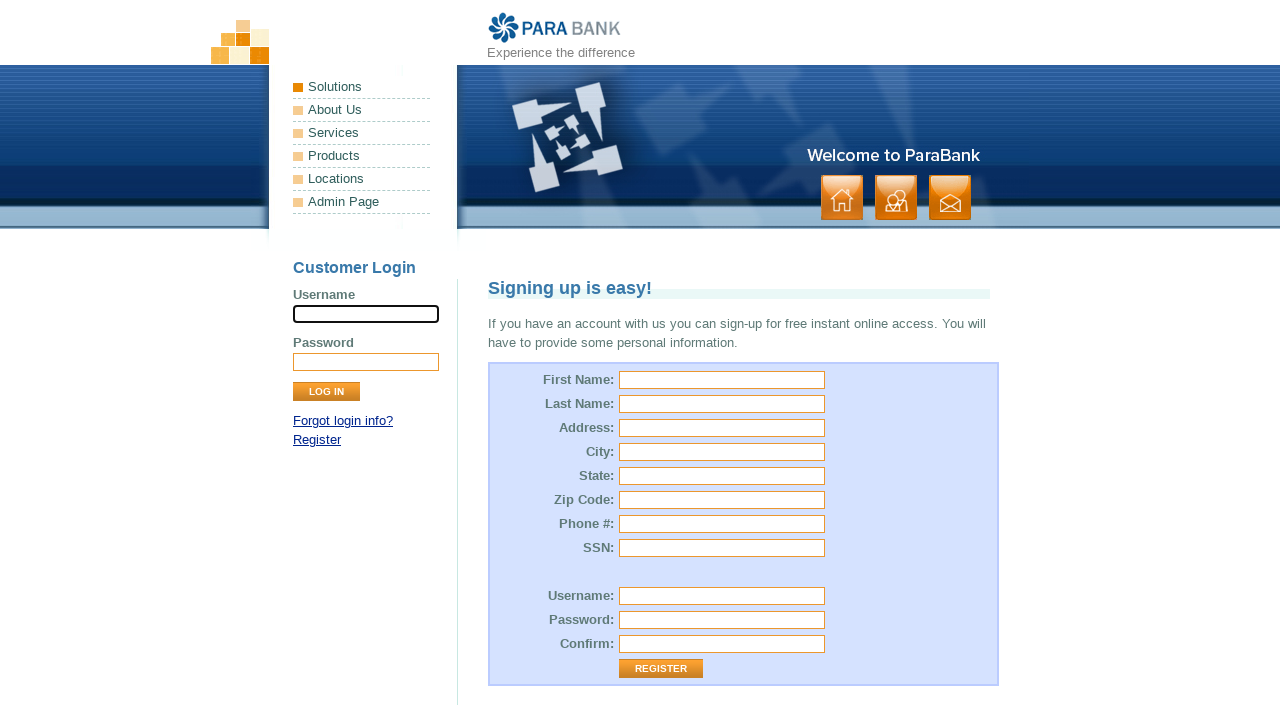

Filled first name field with 'Michael' on [name="customer.firstName"]
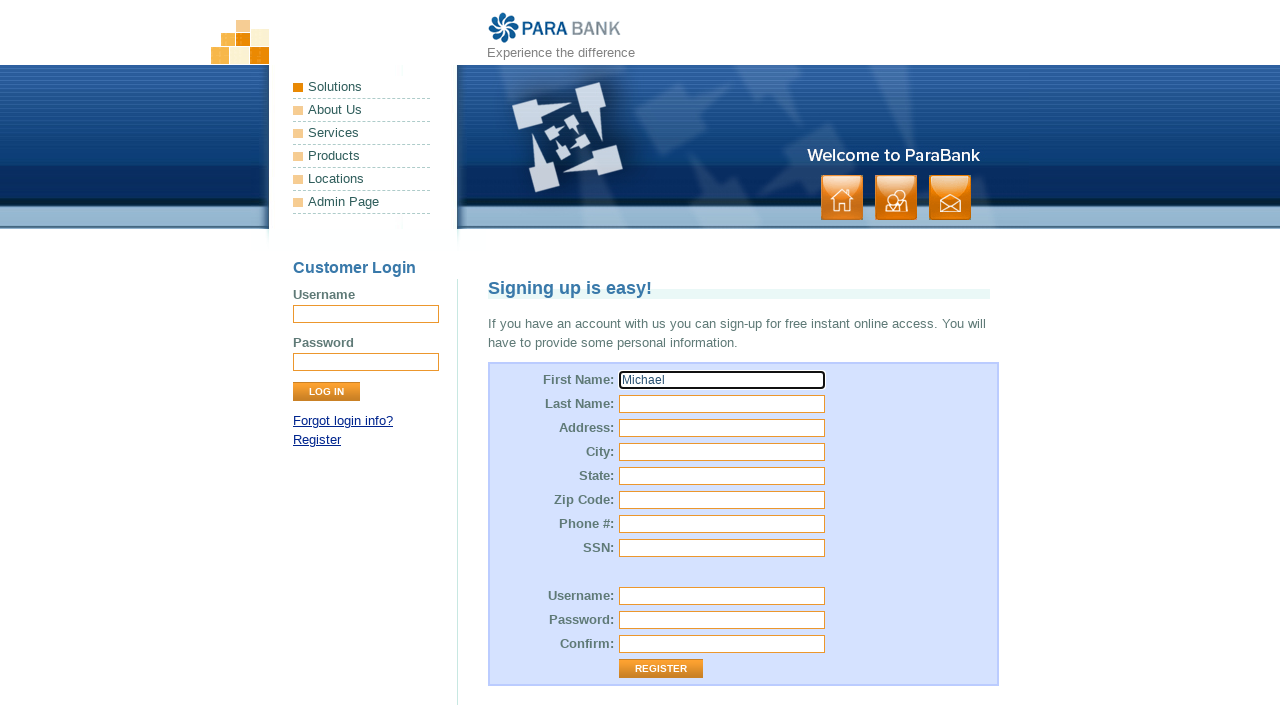

Filled last name field with 'Thompson' on [name="customer.lastName"]
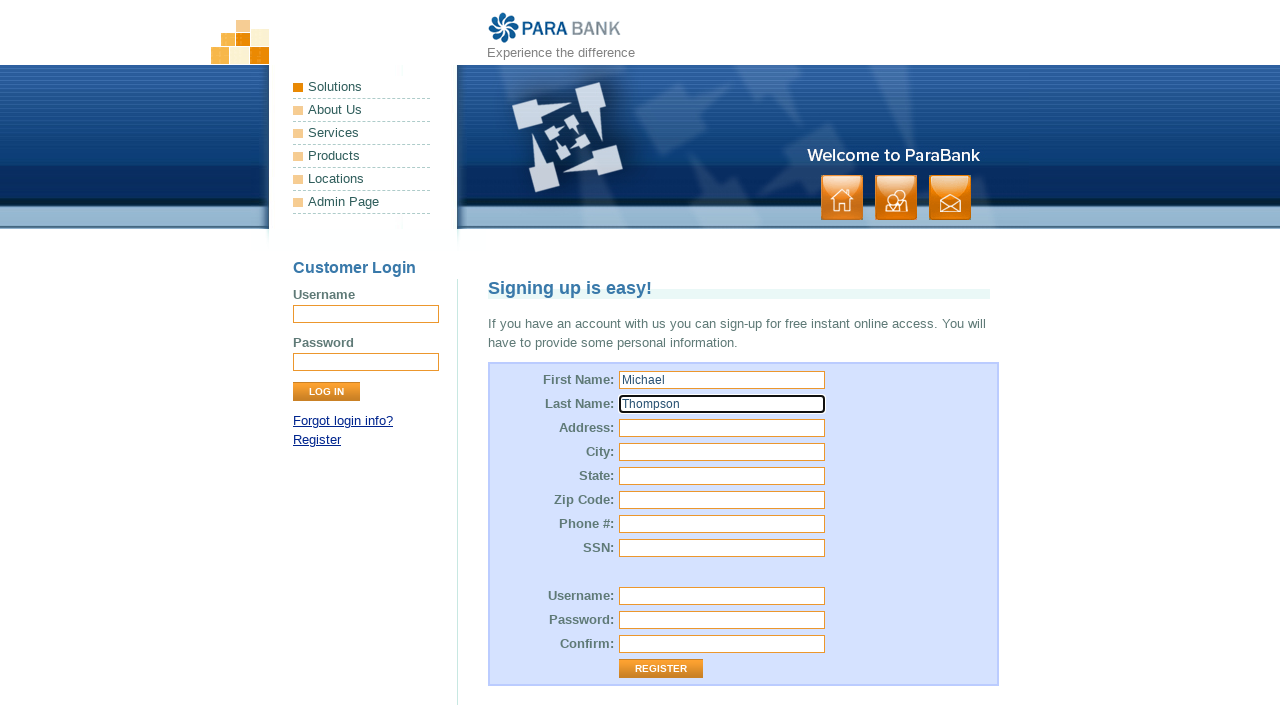

Filled street address field with '742 Evergreen Terrace' on [name="customer.address.street"]
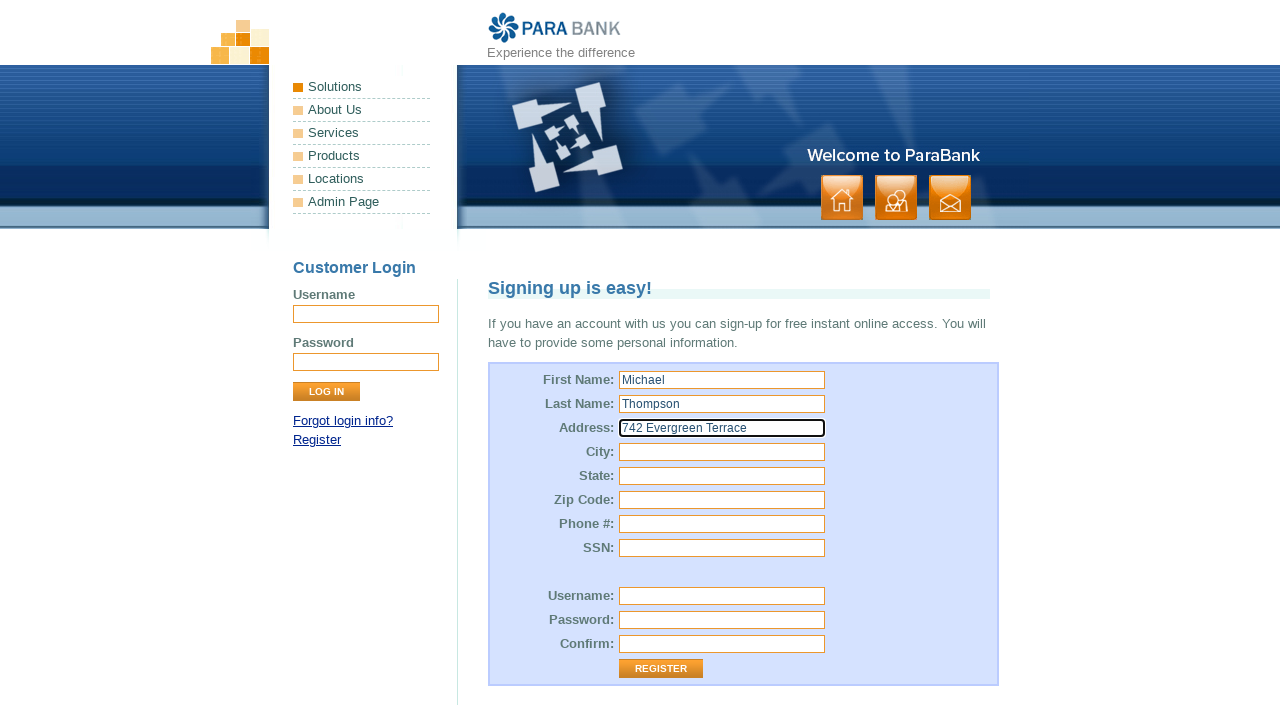

Filled city field with 'Springfield' on [name="customer.address.city"]
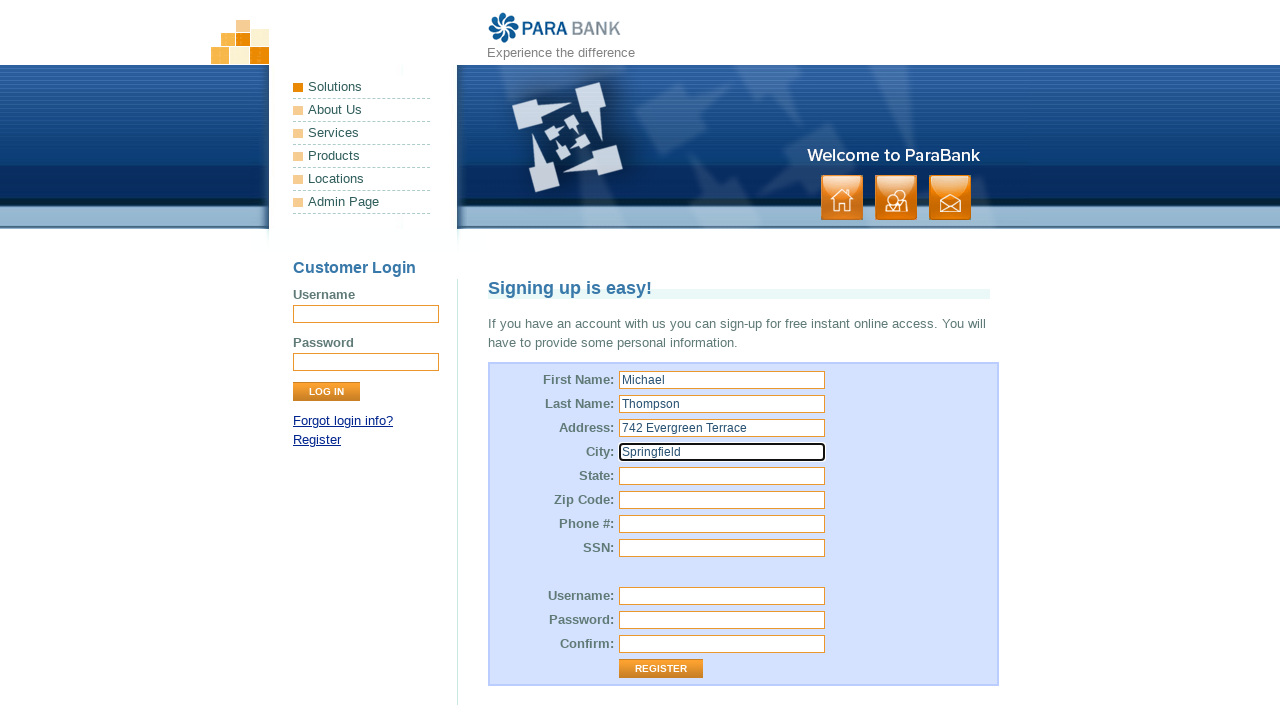

Filled state field with 'Illinois' on [name="customer.address.state"]
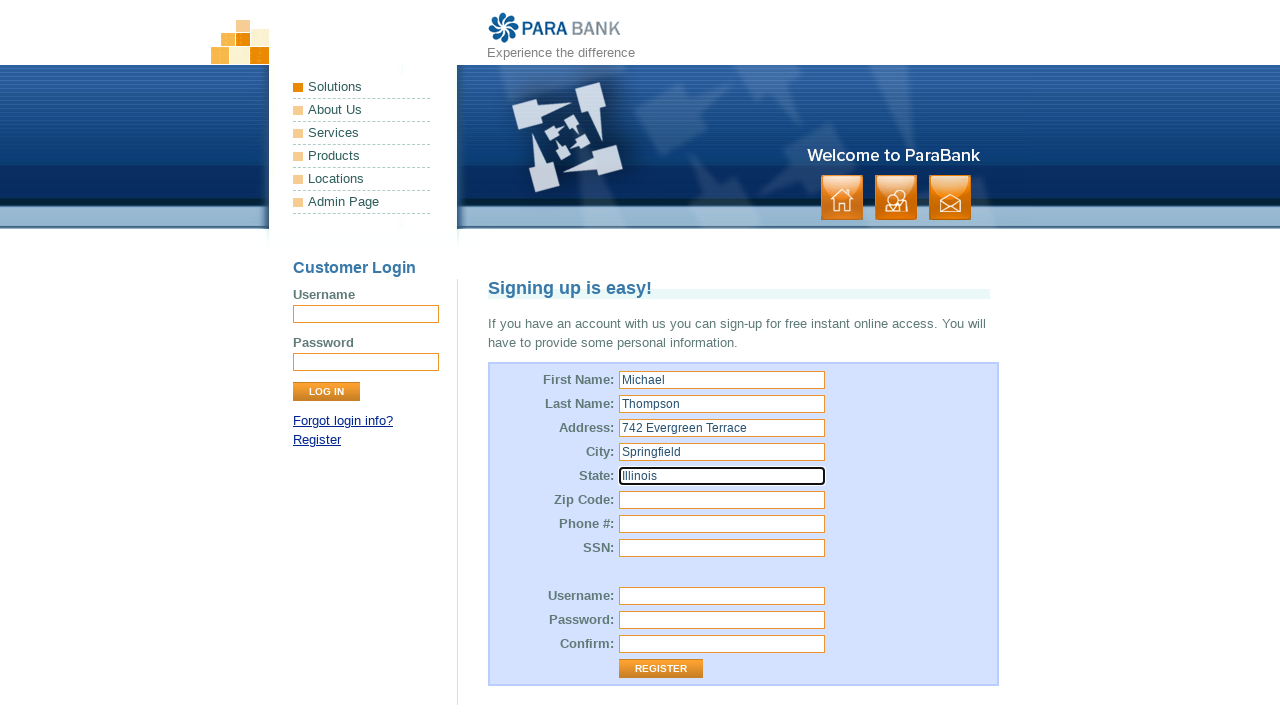

Filled zip code field with '62704' on [name="customer.address.zipCode"]
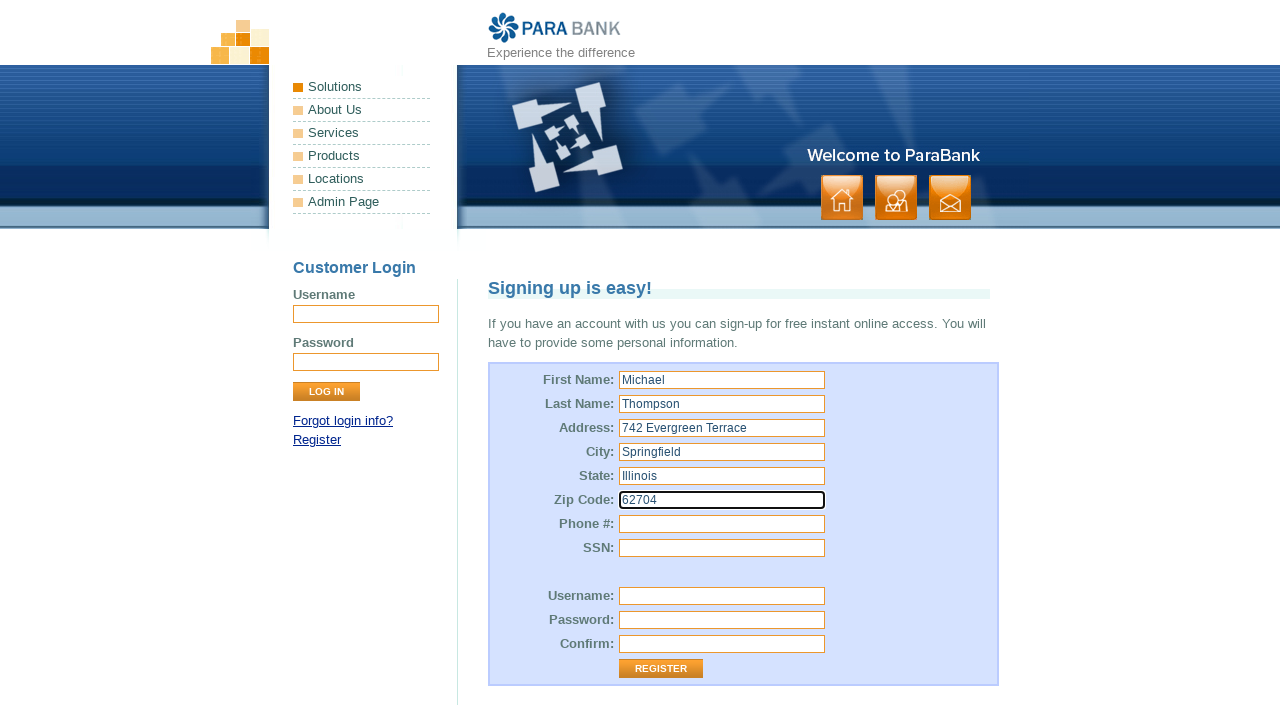

Filled phone number field with '555-123-4567' on [name="customer.phoneNumber"]
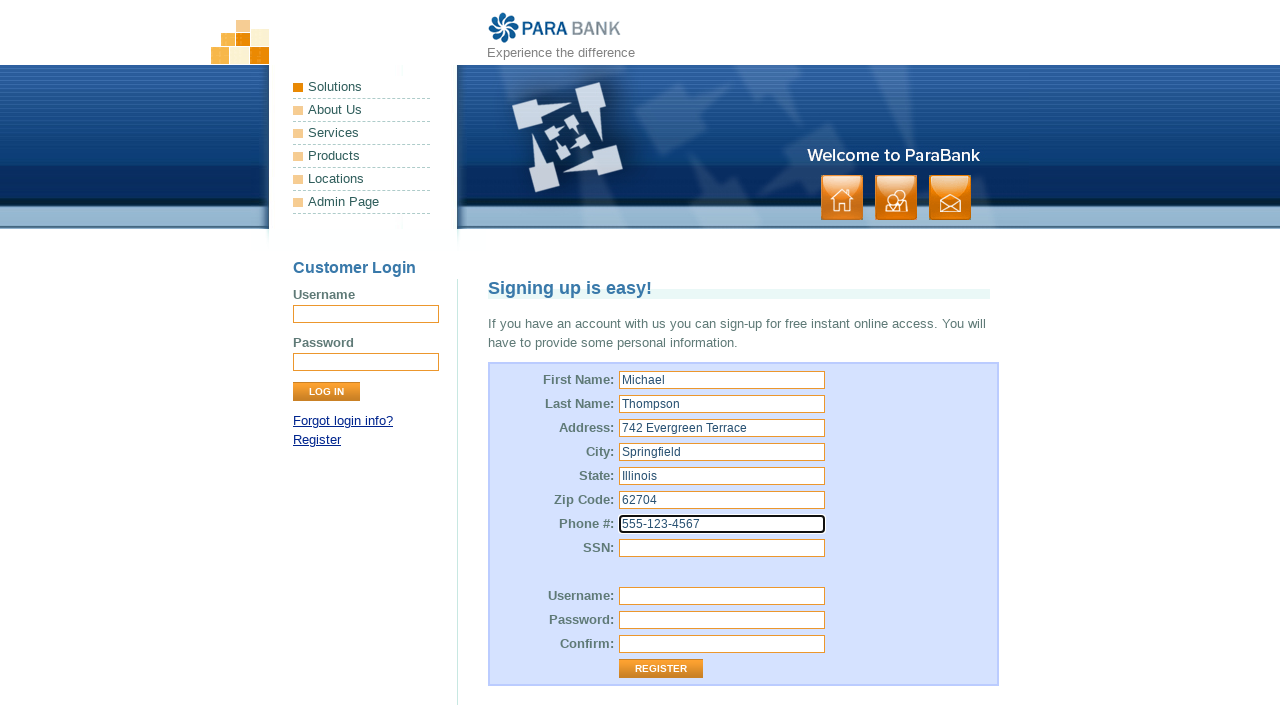

Filled SSN field with '123-45-6789' on [name="customer.ssn"]
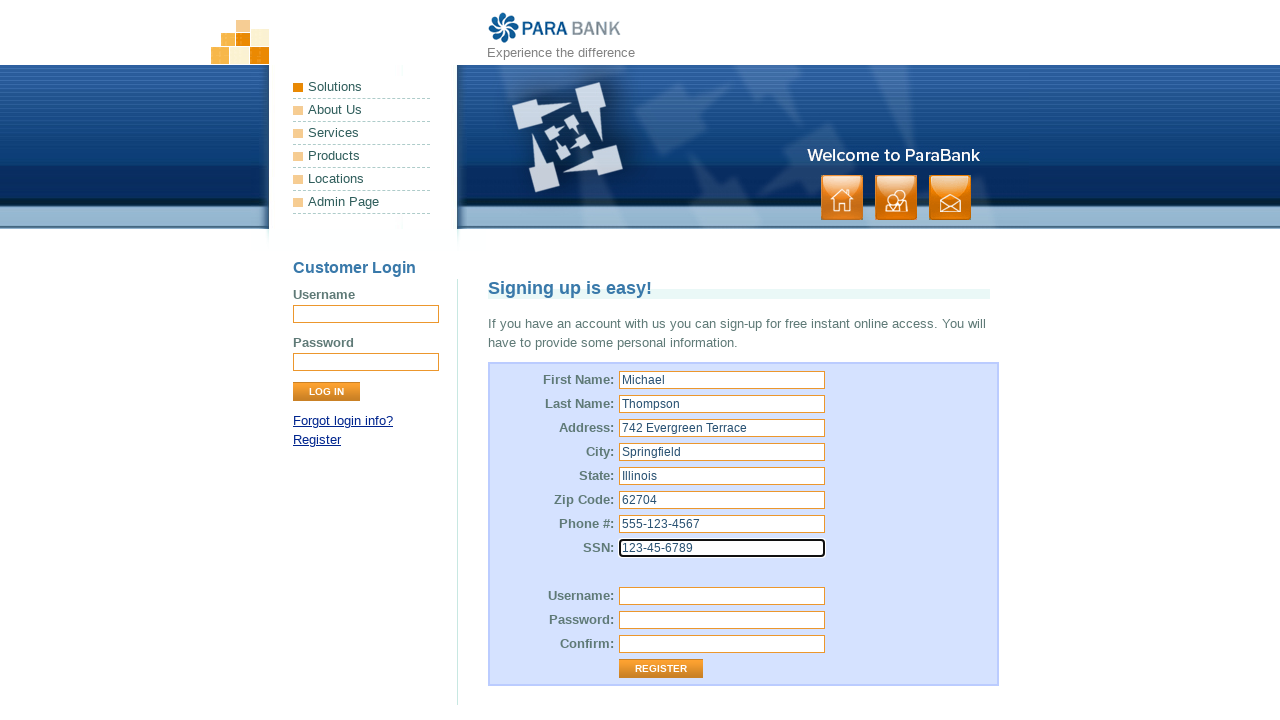

Filled username field with 'mthompson_test2024' on [name="customer.username"]
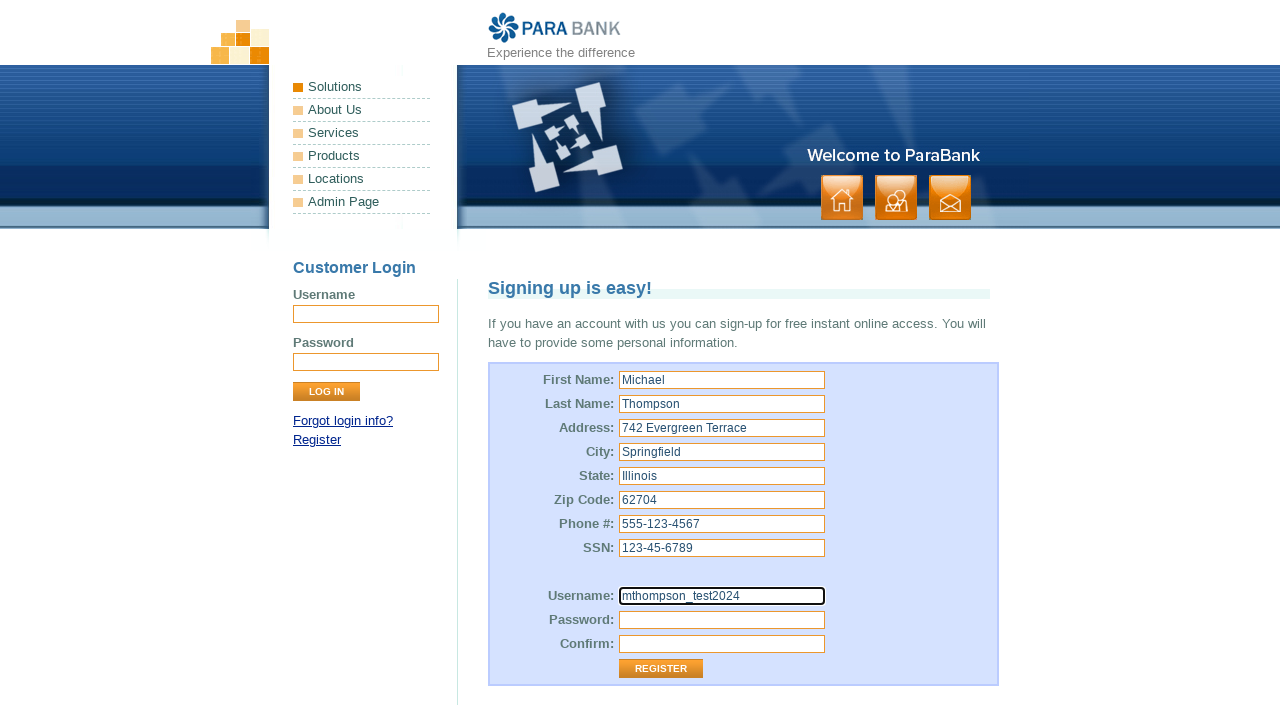

Filled password field with 'SecurePass123!' on [name="customer.password"]
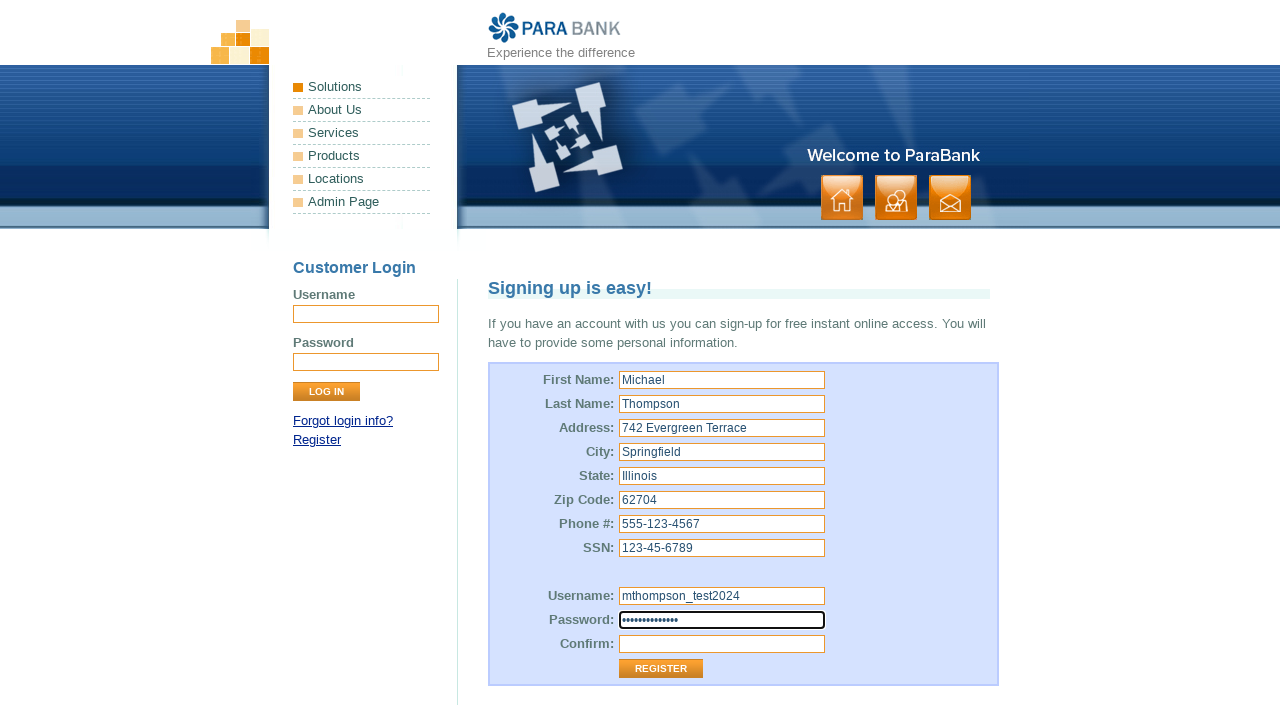

Filled repeated password field with 'SecurePass123!' on [name="repeatedPassword"]
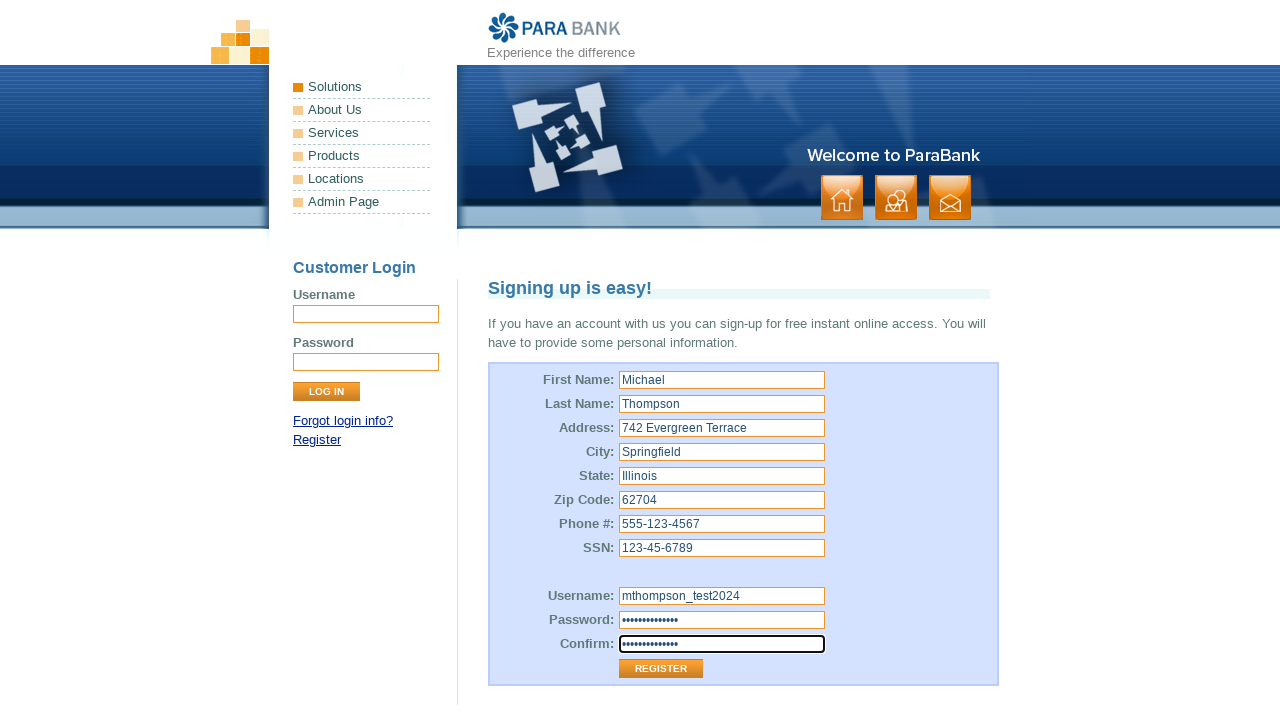

Clicked Register button to submit form at (661, 669) on input[value="Register"]
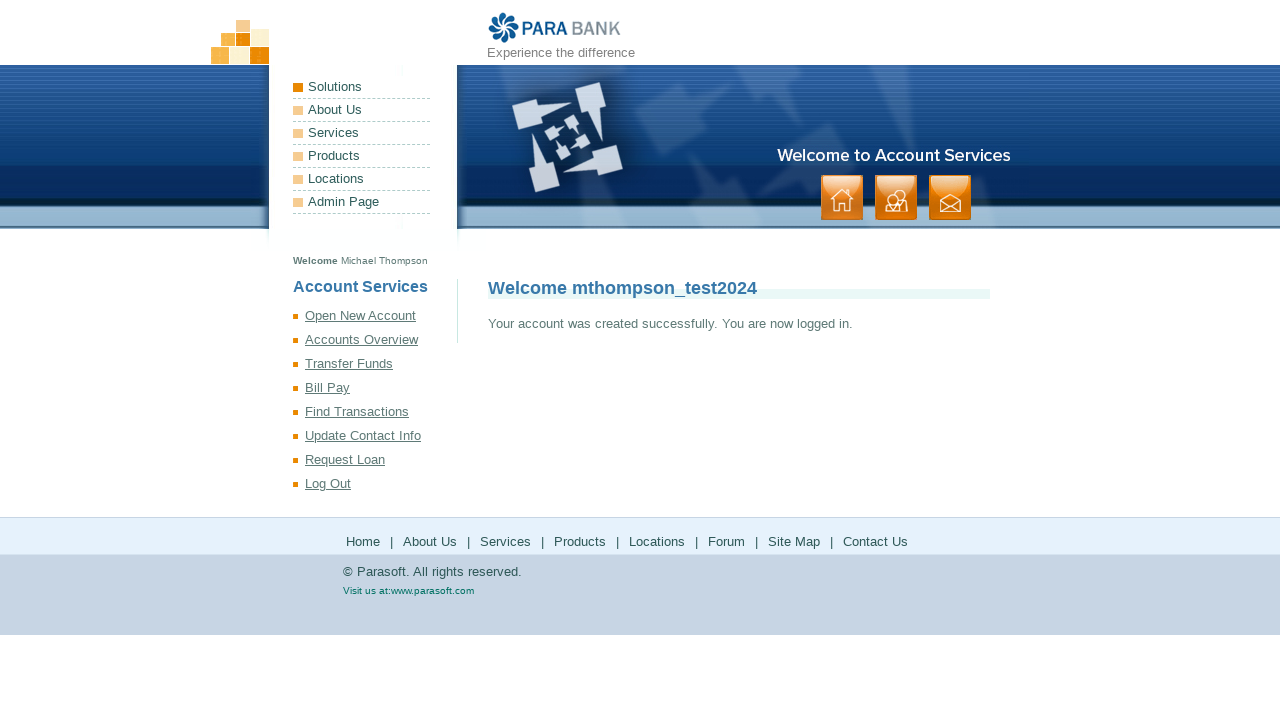

Registration success message element loaded
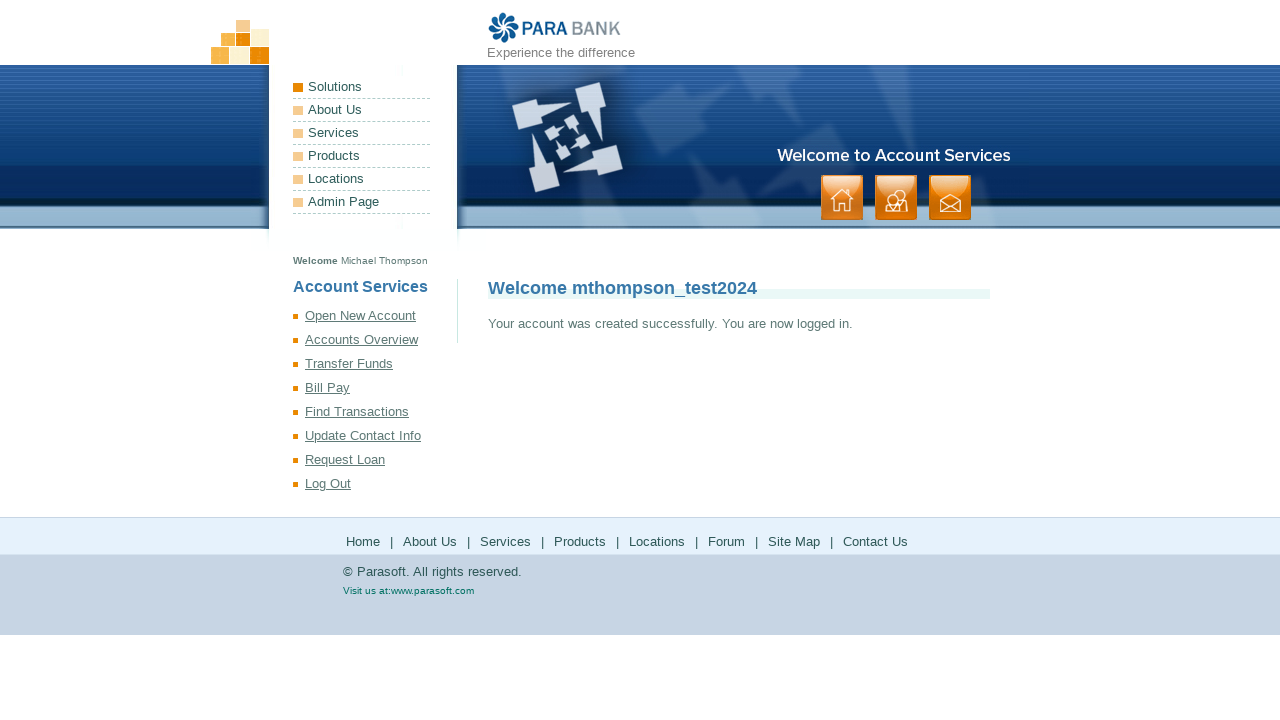

Captured success message: Your account was created successfully. You are now logged in.
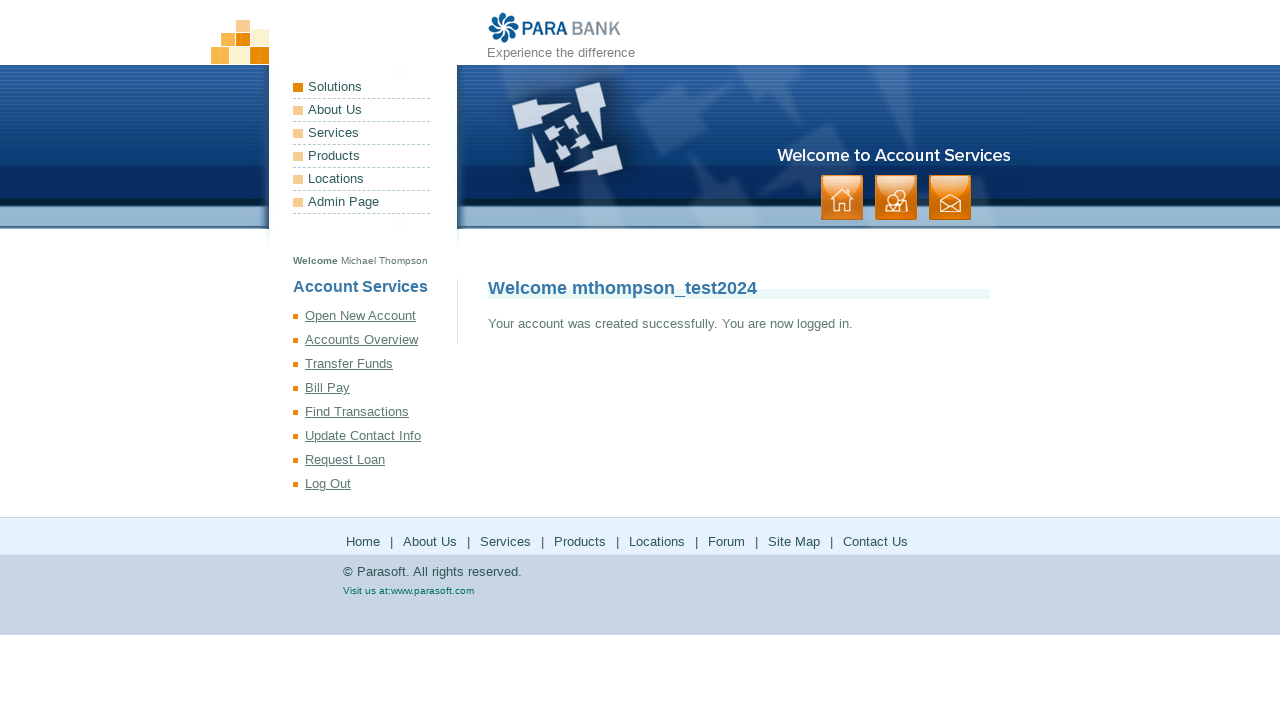

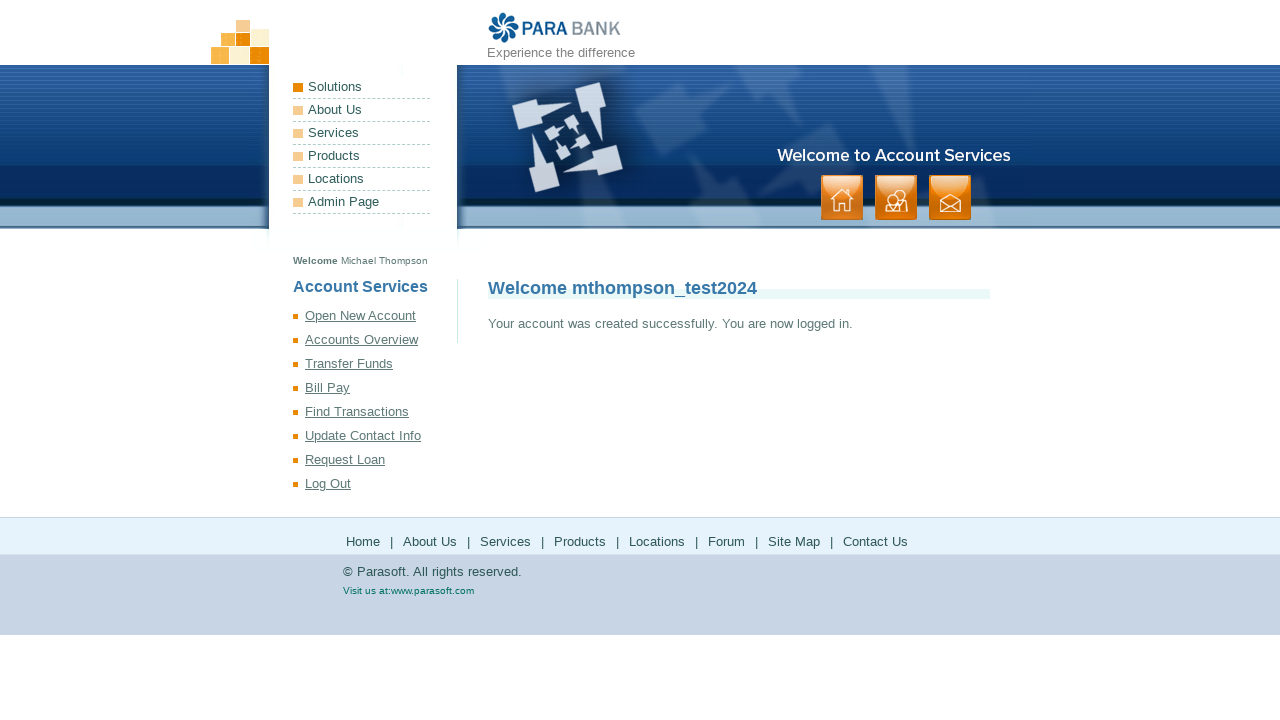